Tests the language switcher functionality by changing the site language from Russian to English and verifying the page title changes

Starting URL: https://learn.javascript.ru/

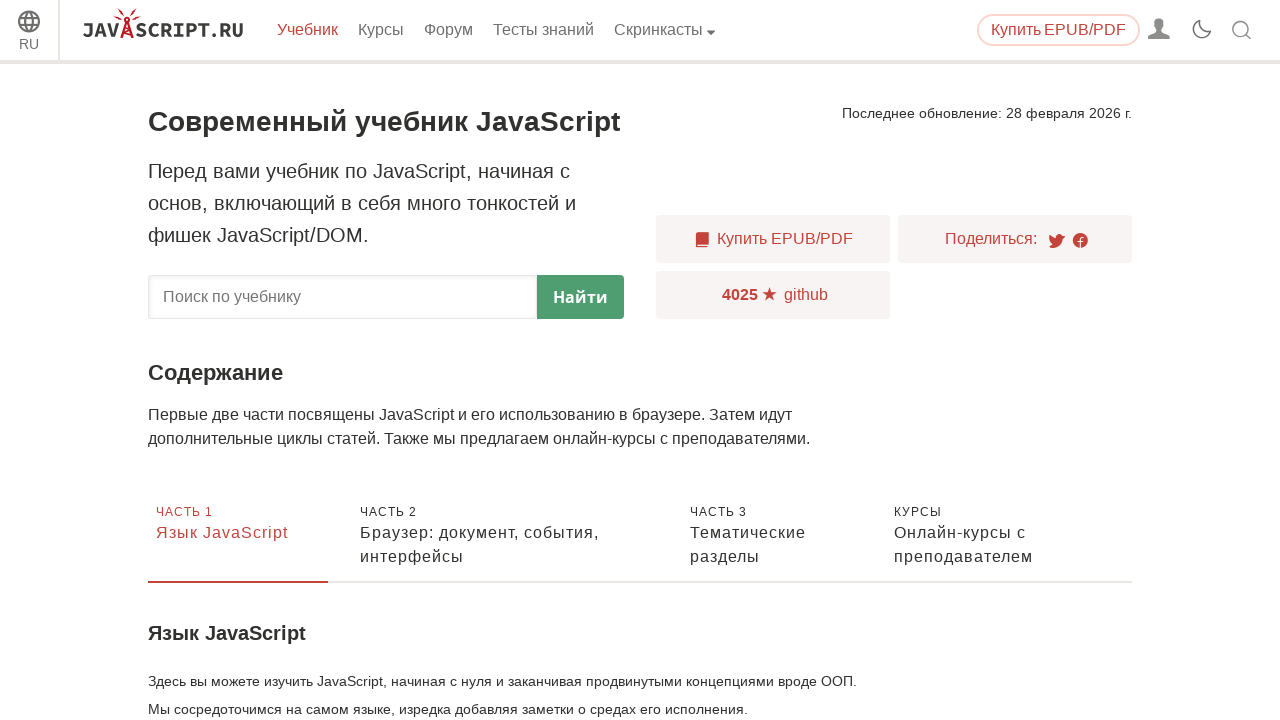

Clicked language switcher dropdown button at (29, 33) on div.sitetoolbar__lang-switcher > button.sitetoolbar__dropdown-button
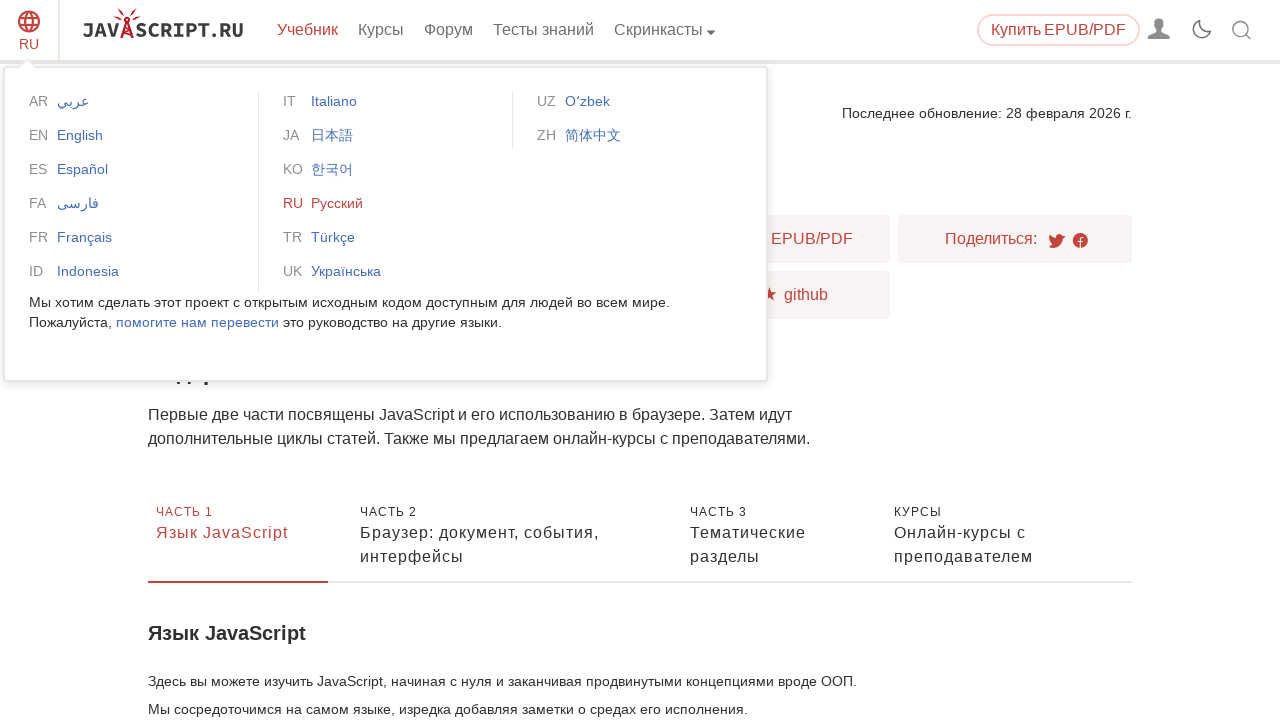

Waited 1 second for dropdown menu to appear
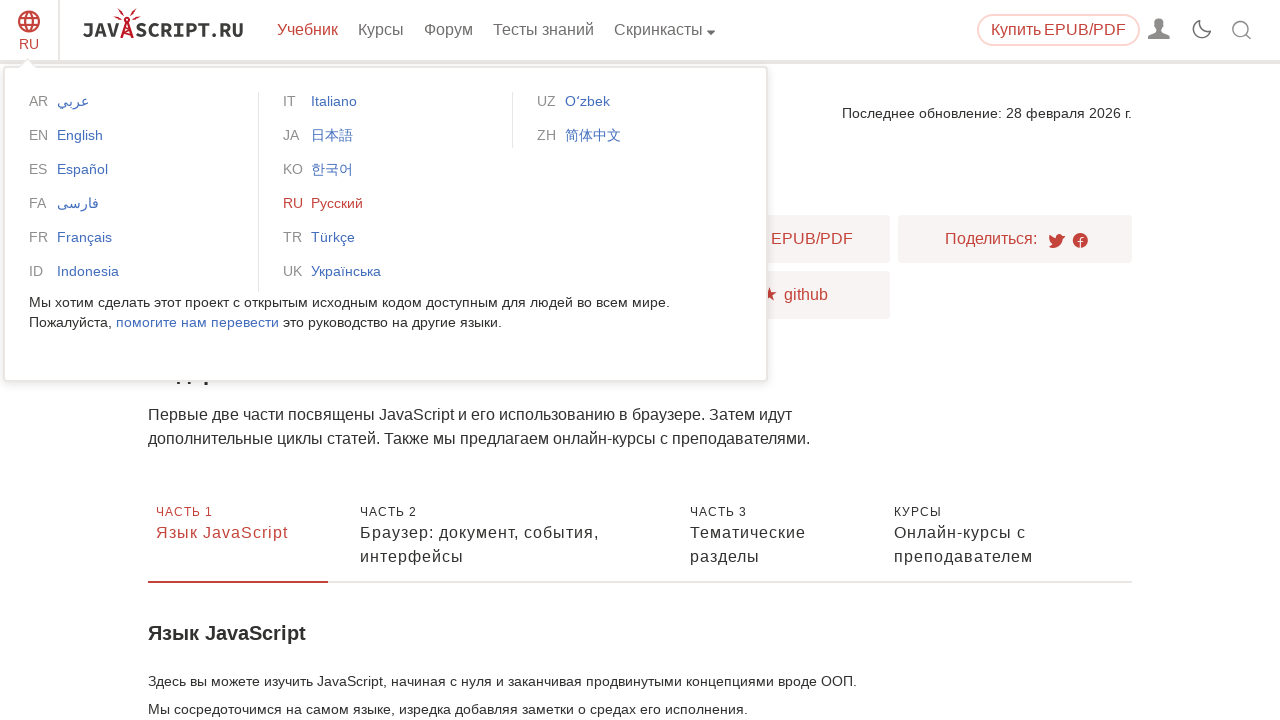

Clicked English language option from dropdown at (132, 135) on xpath=/html/body/div[1]/div[1]/div[1]/div[1]/div/div/div/div/div[1]/ul[1]/li[2]/
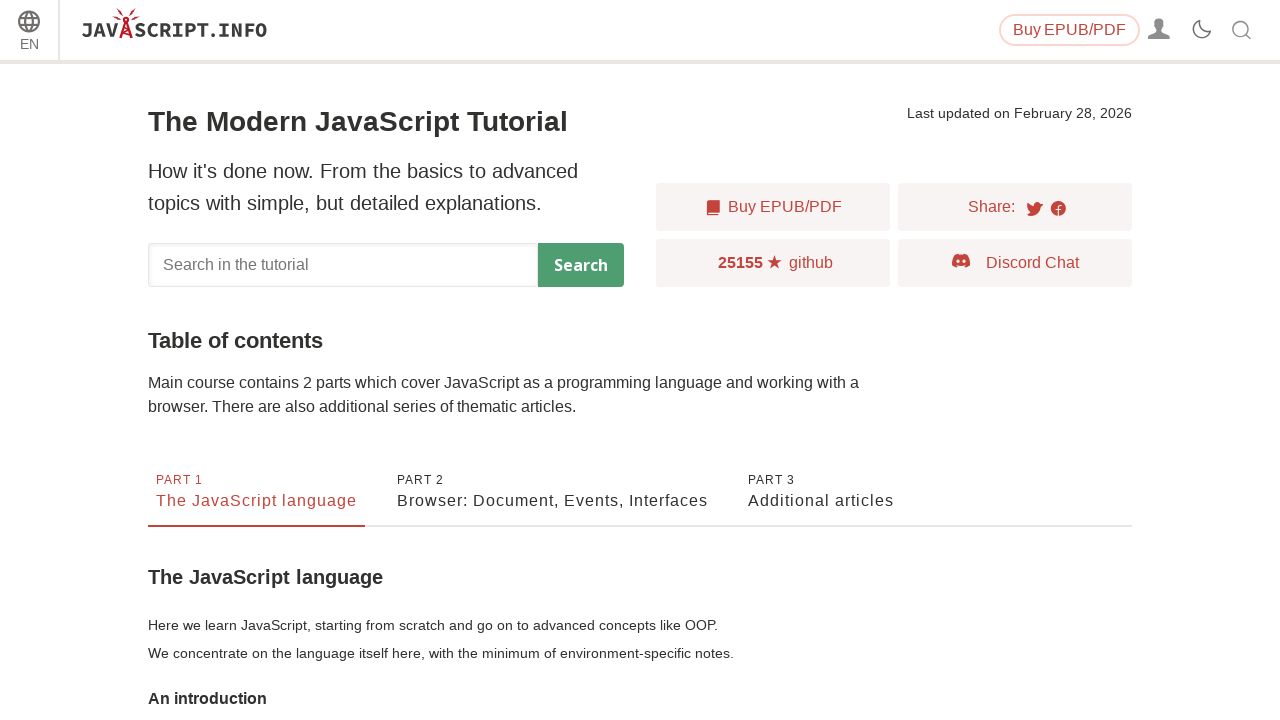

Page loaded with English language - frontpage banner title visible
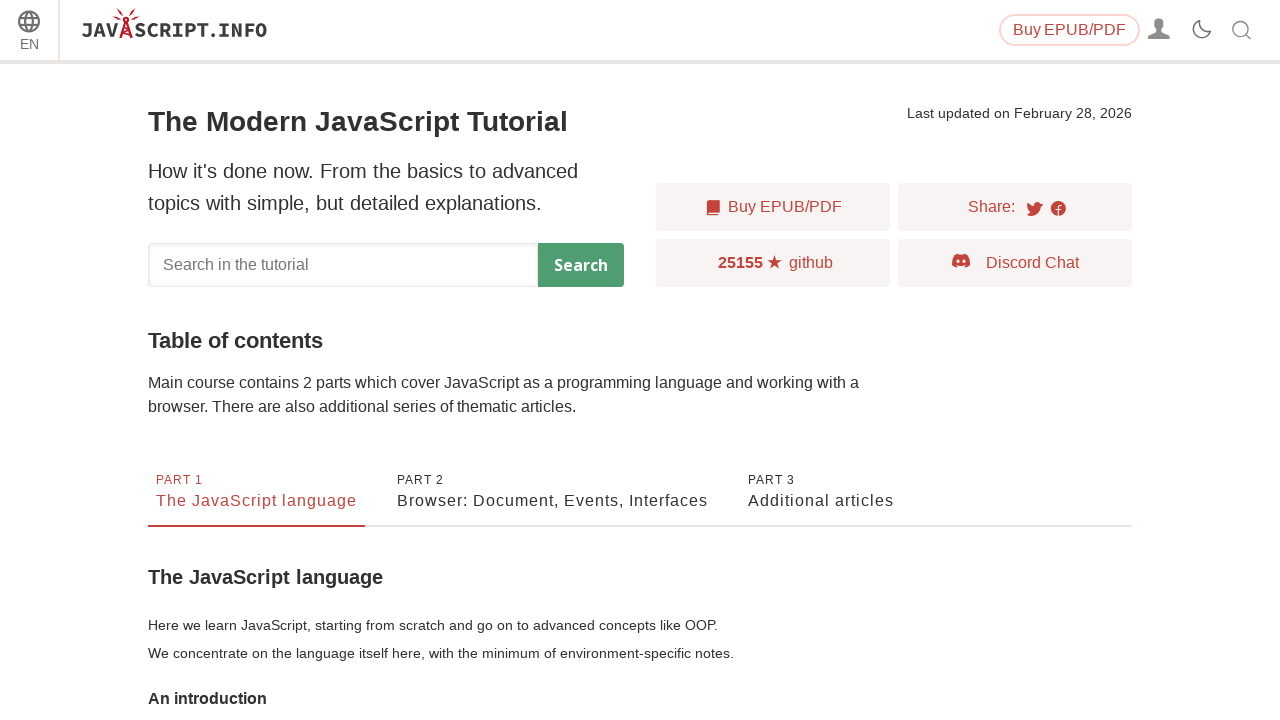

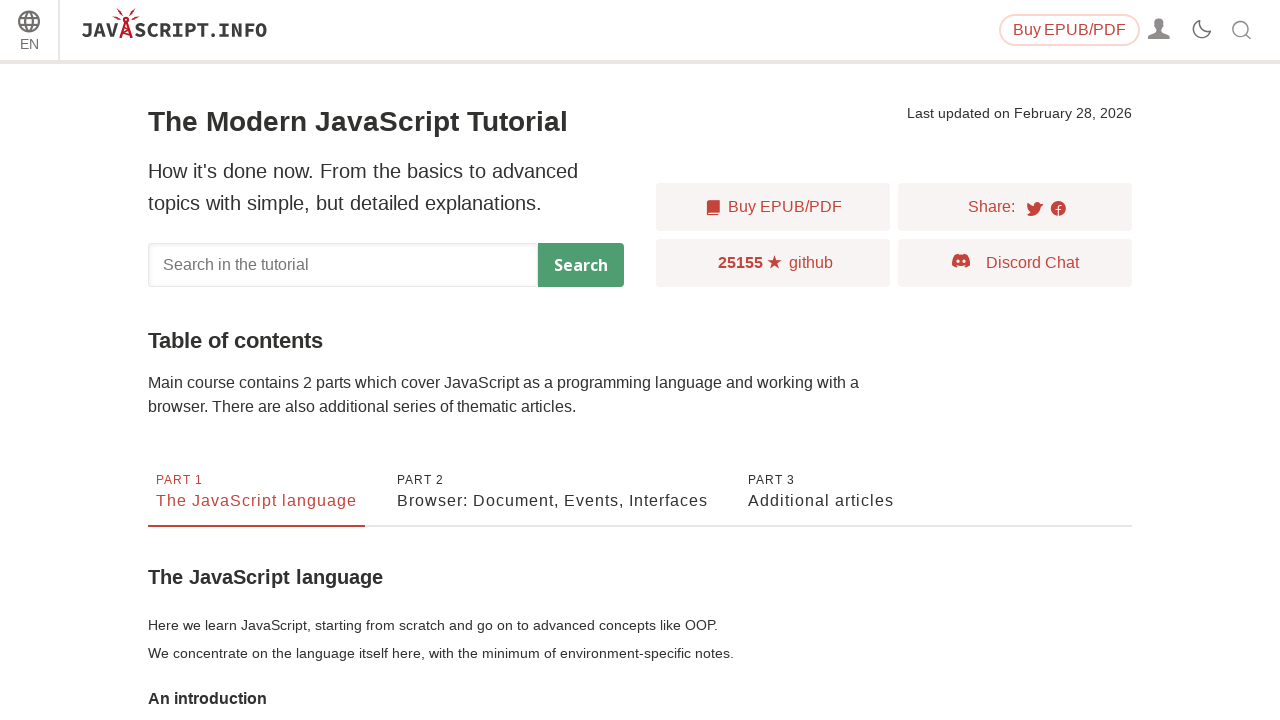